Tests XPath-based search on automation exercise site

Starting URL: https://automationexercise.com/products

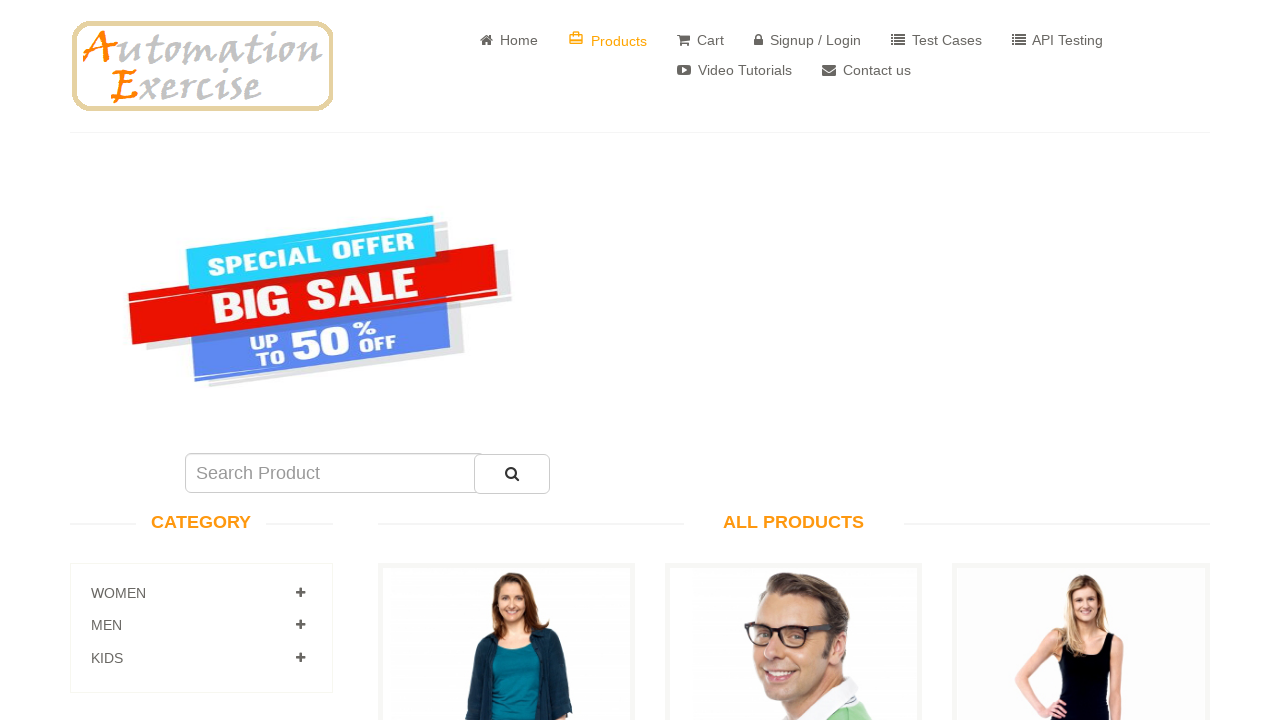

Filled search field with 'men' on #search_product
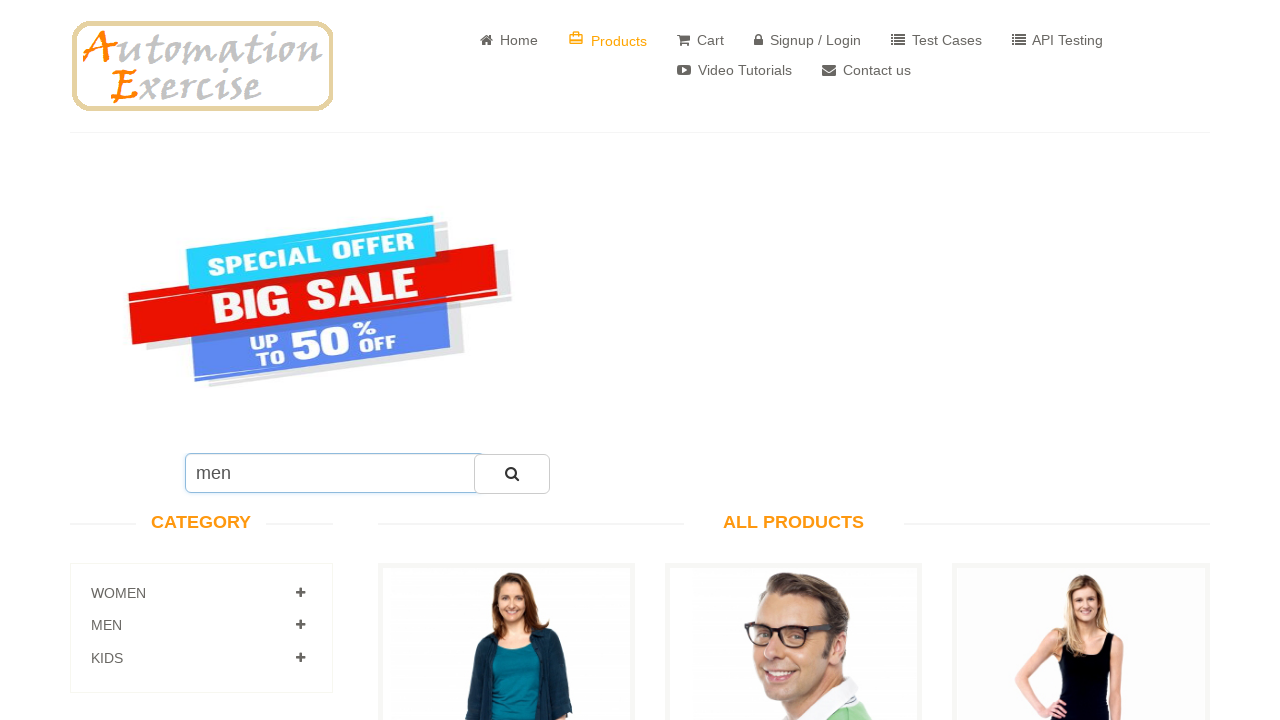

Clicked search button to search for men's products at (512, 474) on #submit_search
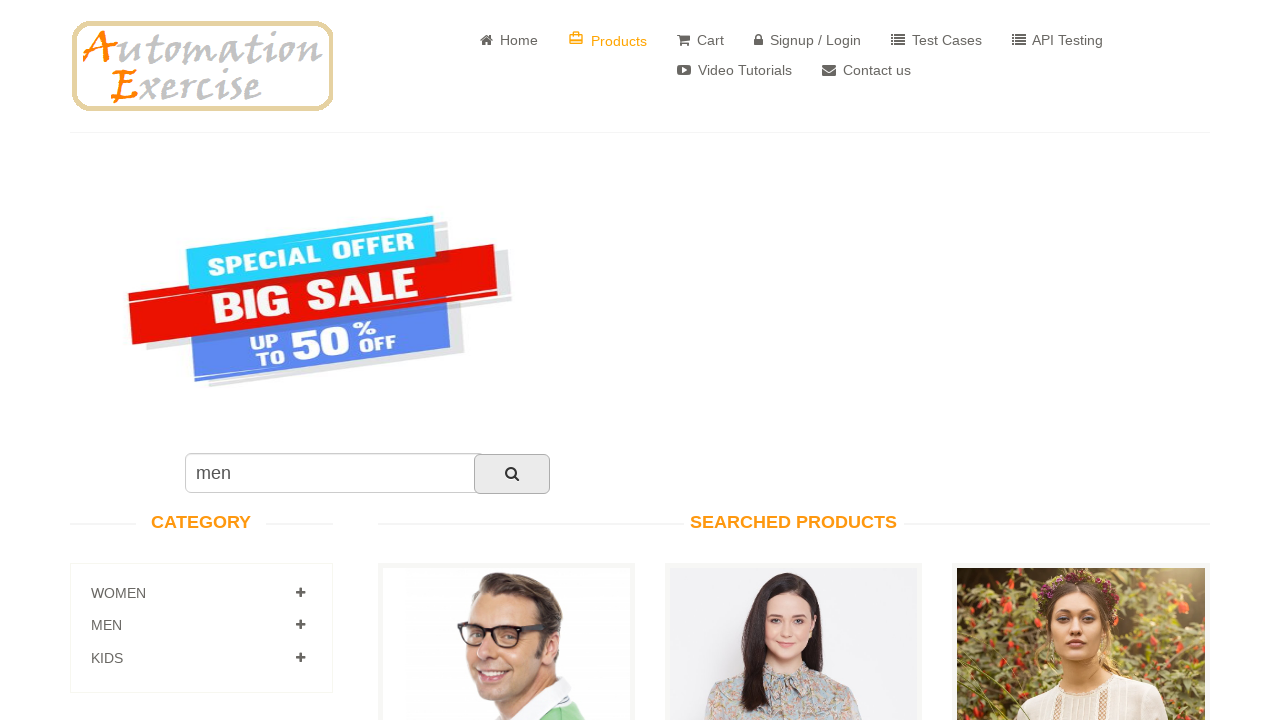

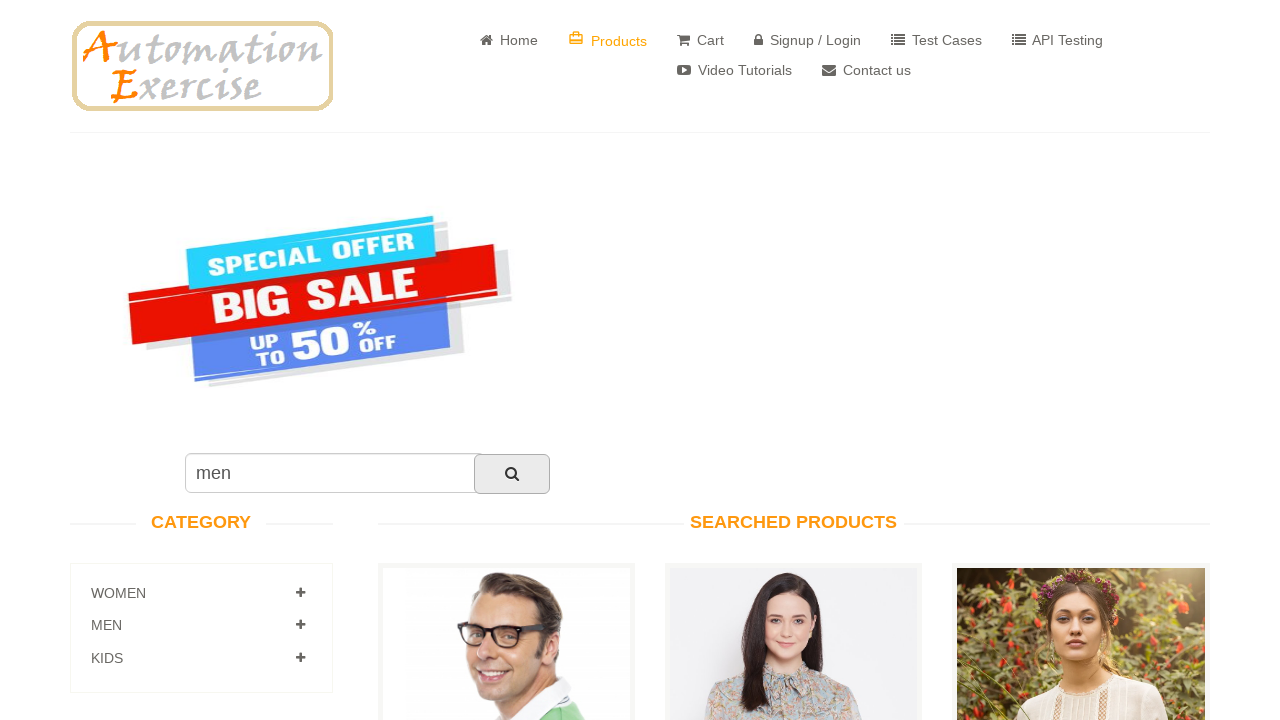